Tests the Python.org website search functionality by entering "pycon" in the search field and submitting the search

Starting URL: https://www.python.org

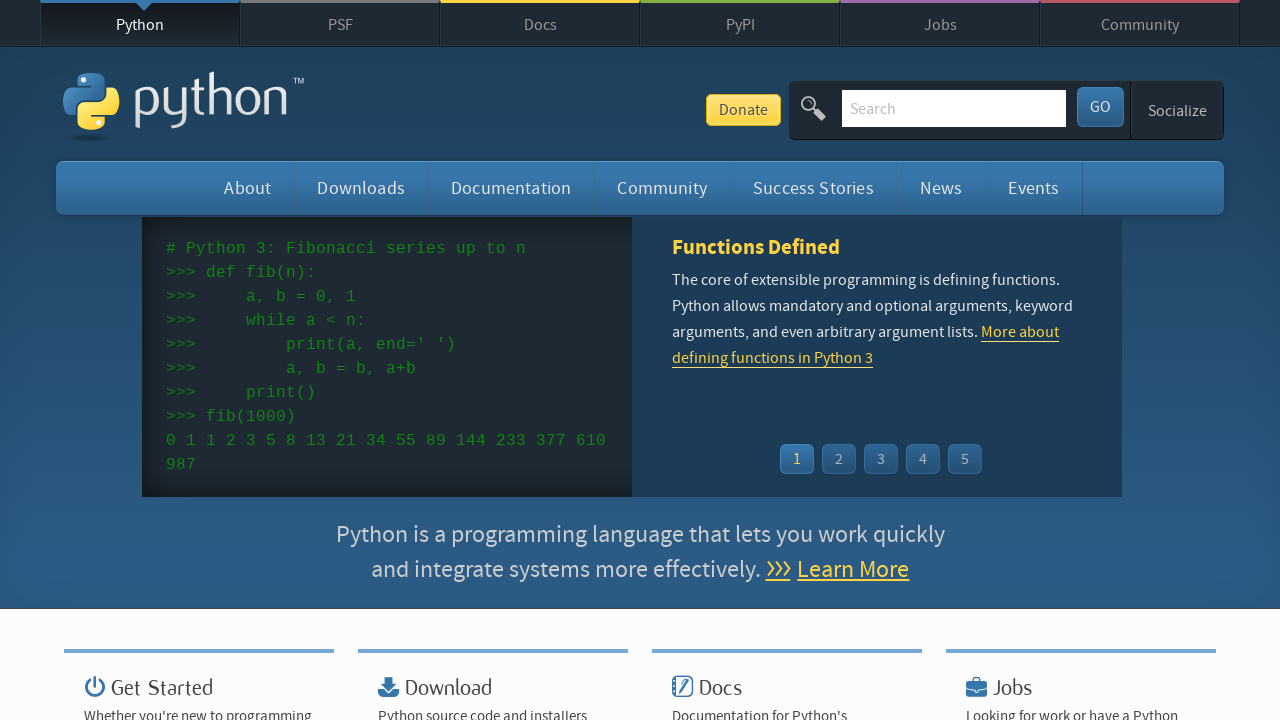

Verified page title contains 'Python'
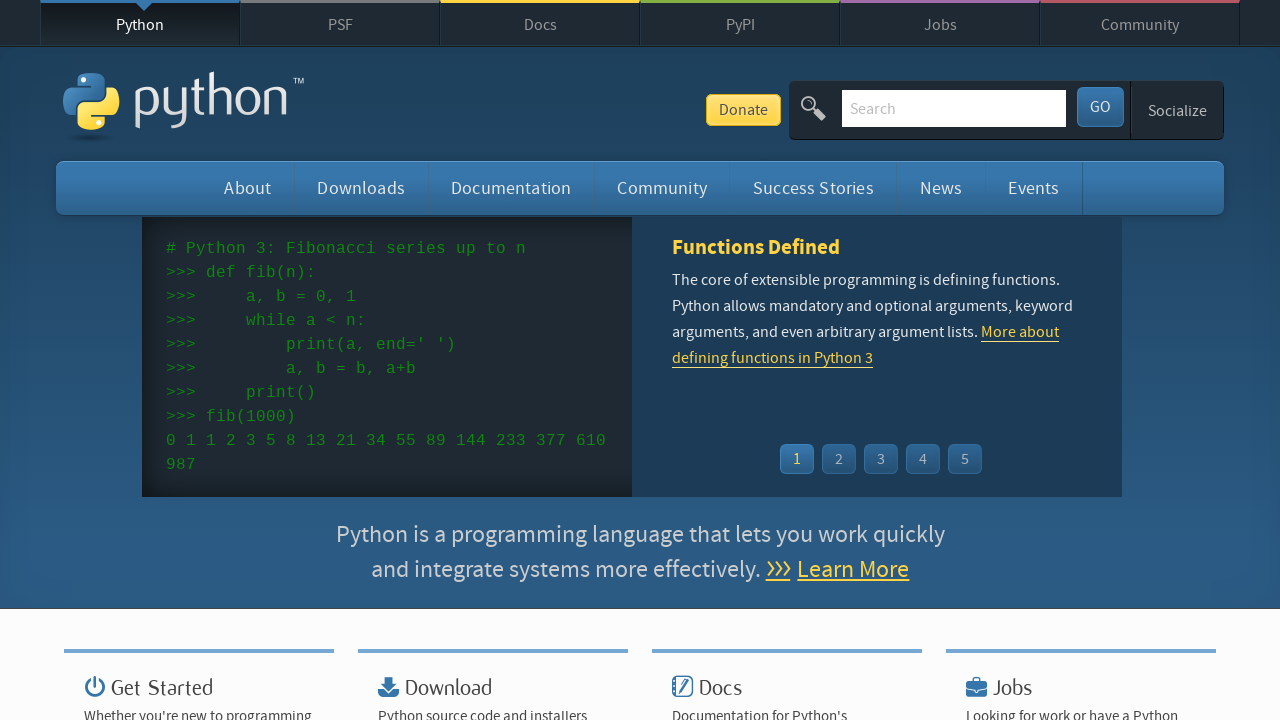

Filled search field with 'pycon' on input[name='q']
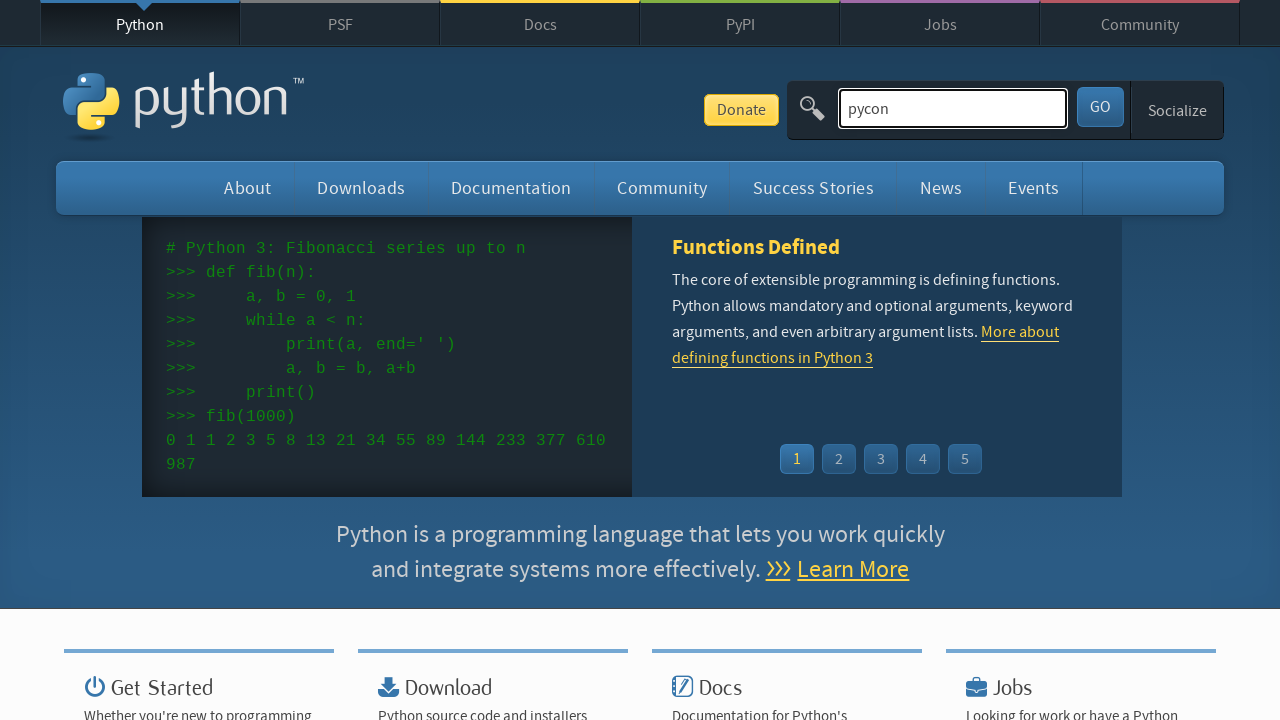

Pressed Enter to submit search for 'pycon' on input[name='q']
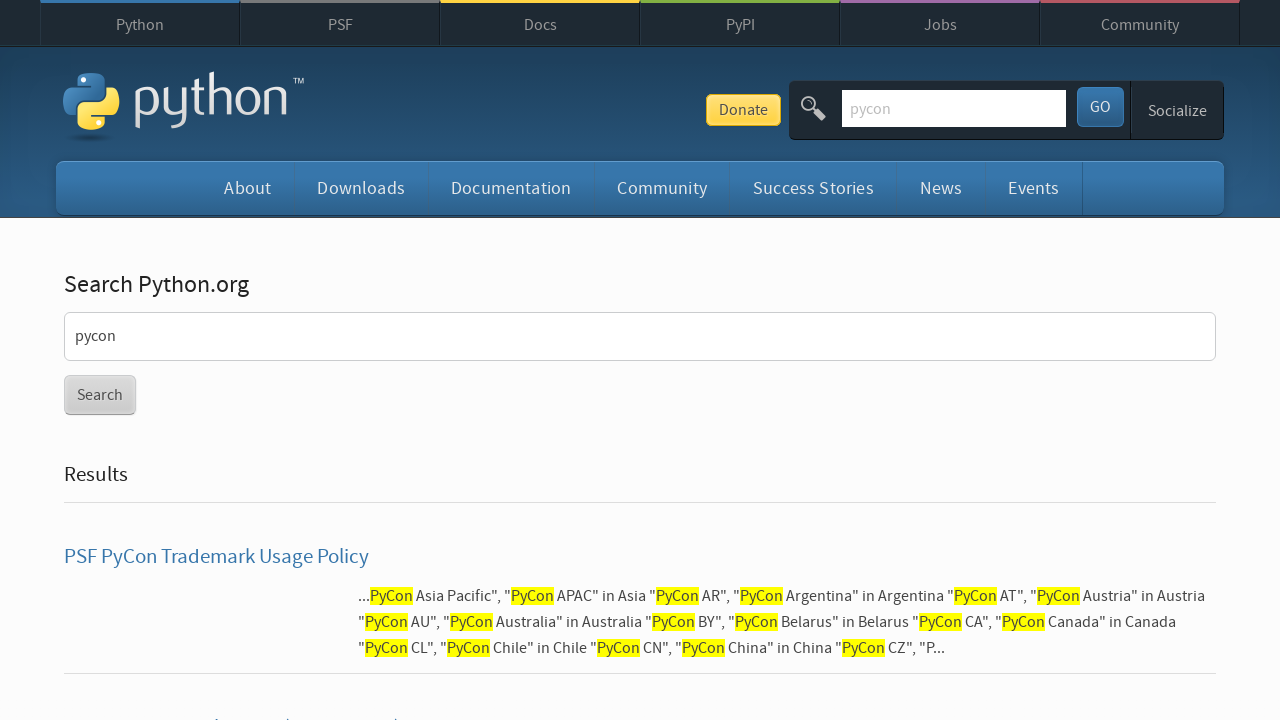

Waited for search results page to load
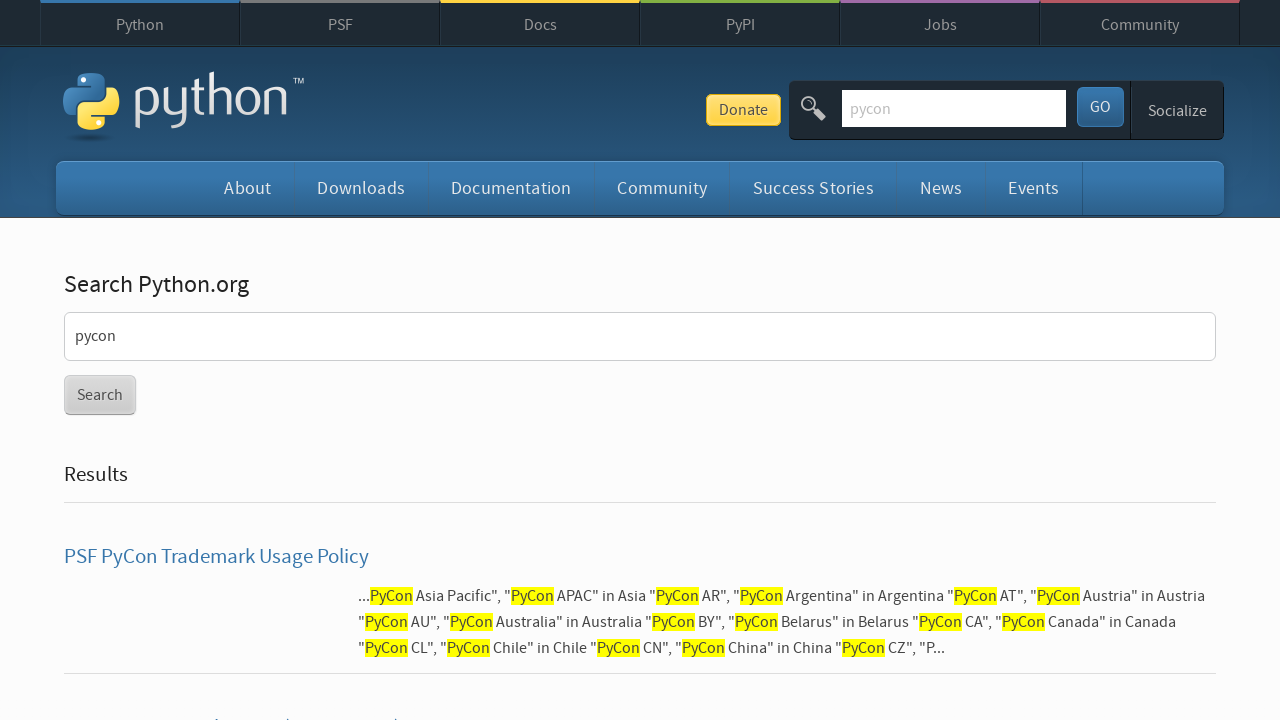

Verified search results were found for 'pycon'
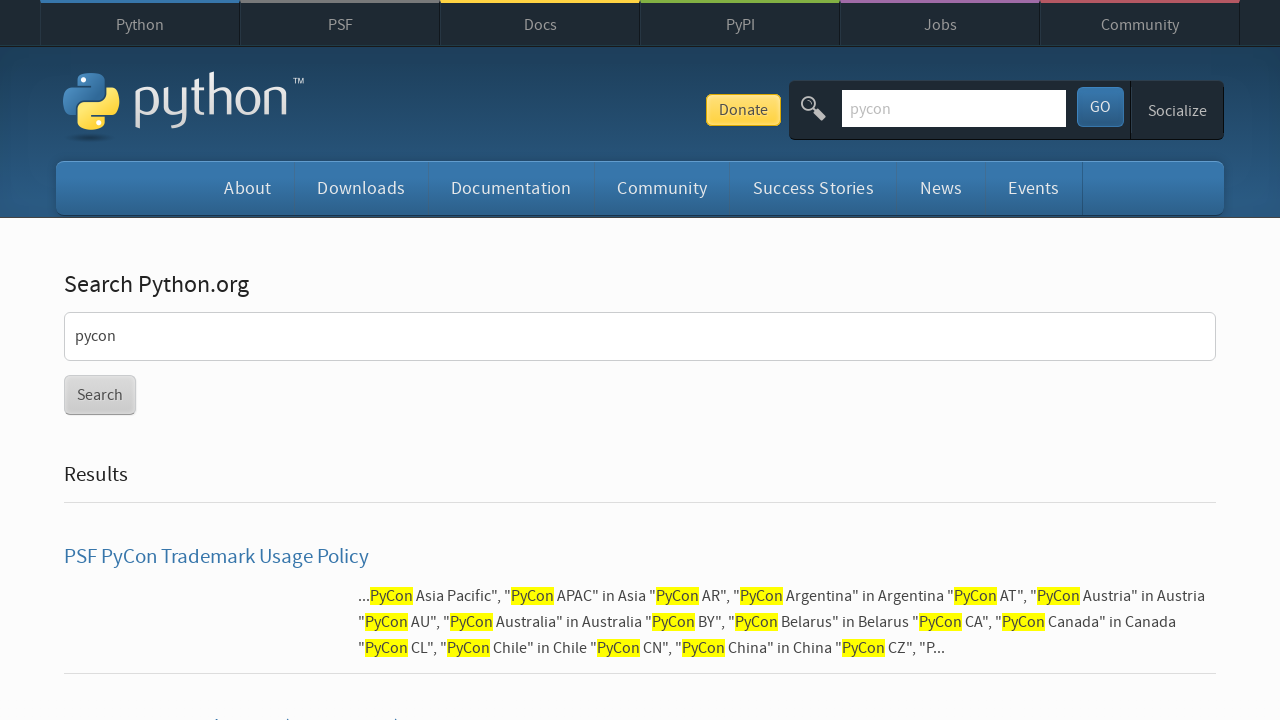

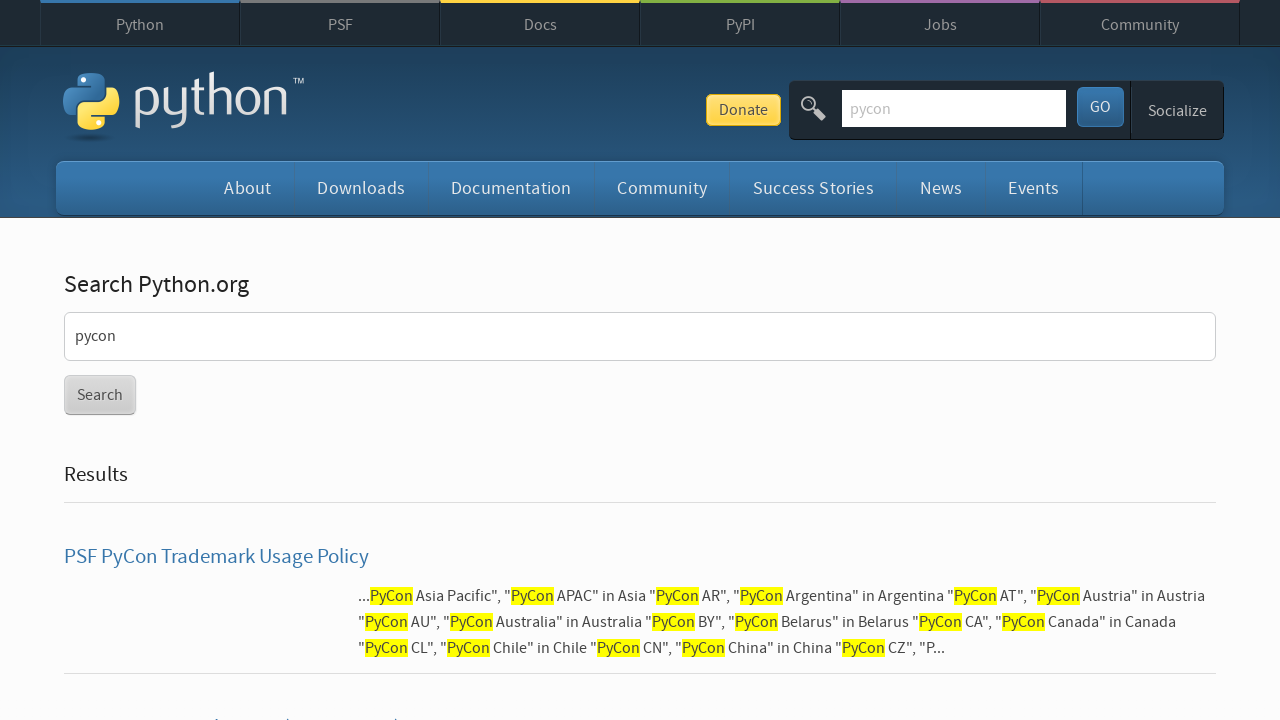